Tests opening multiple footer links in new tabs using keyboard shortcuts and switching between browser windows/tabs to verify they opened correctly.

Starting URL: http://www.qaclickacademy.com/practice.php

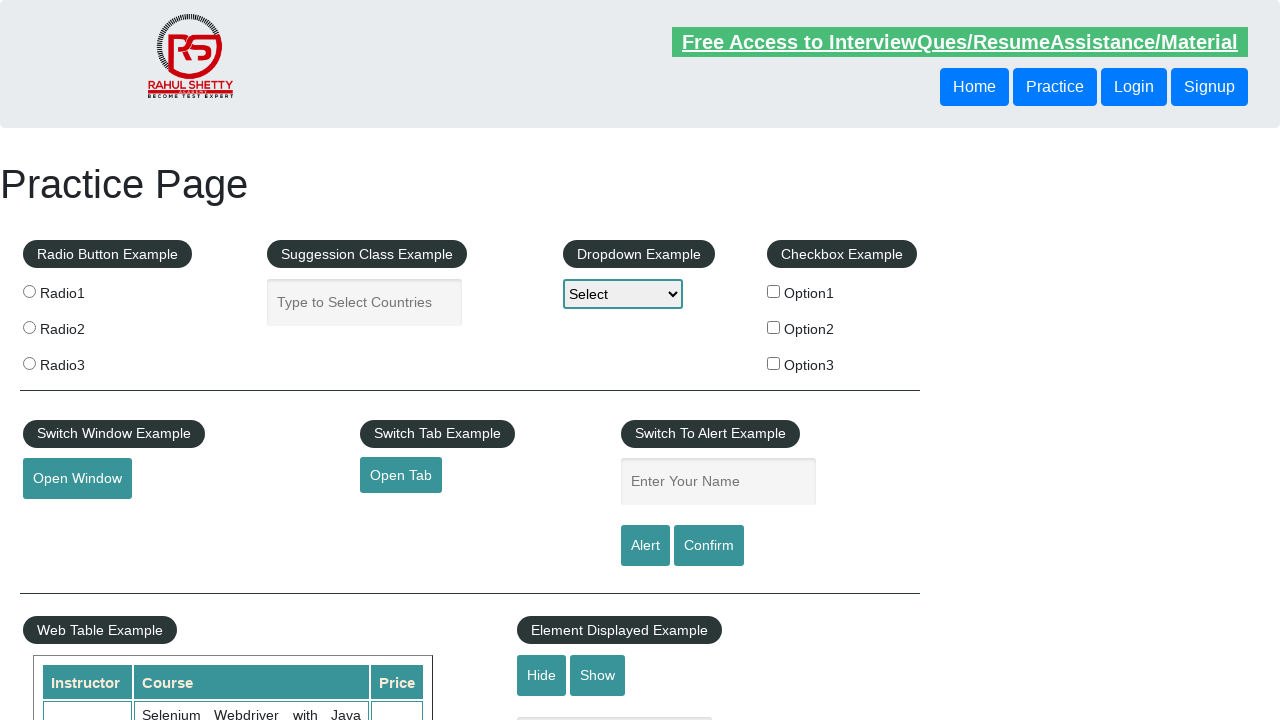

Footer section loaded with ID 'gf-BIG'
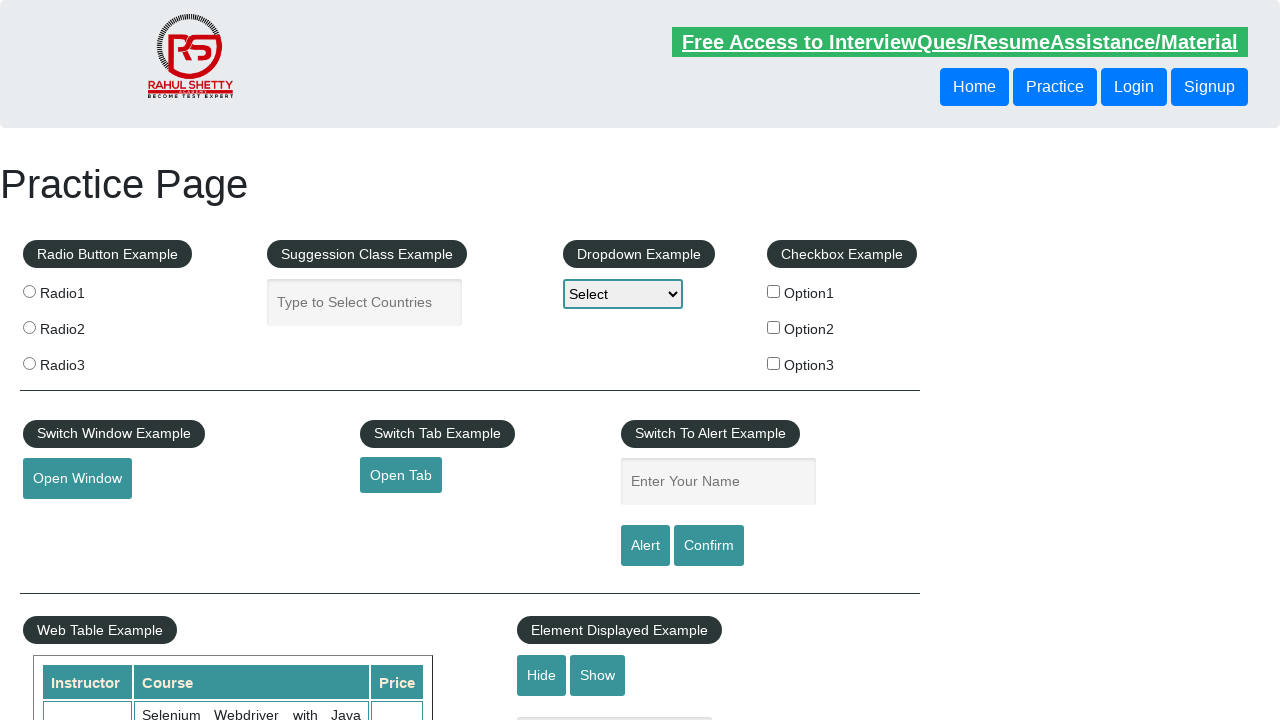

Located footer section element
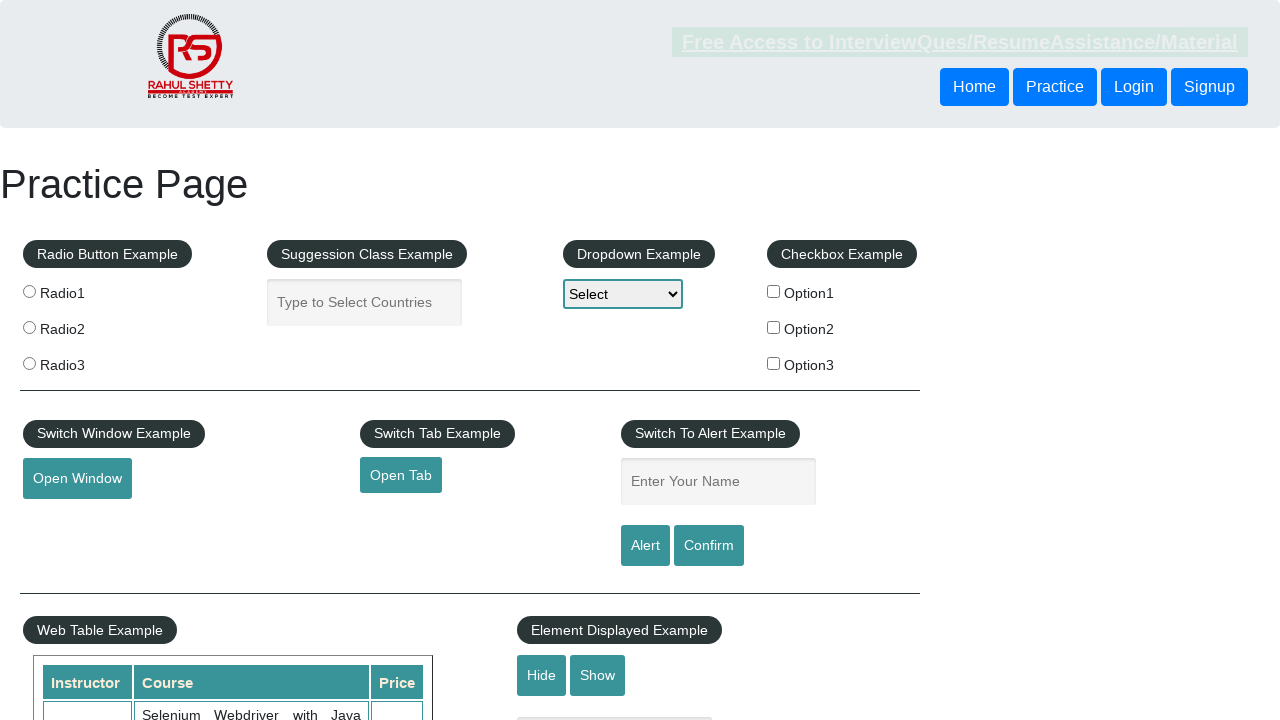

Located all footer links
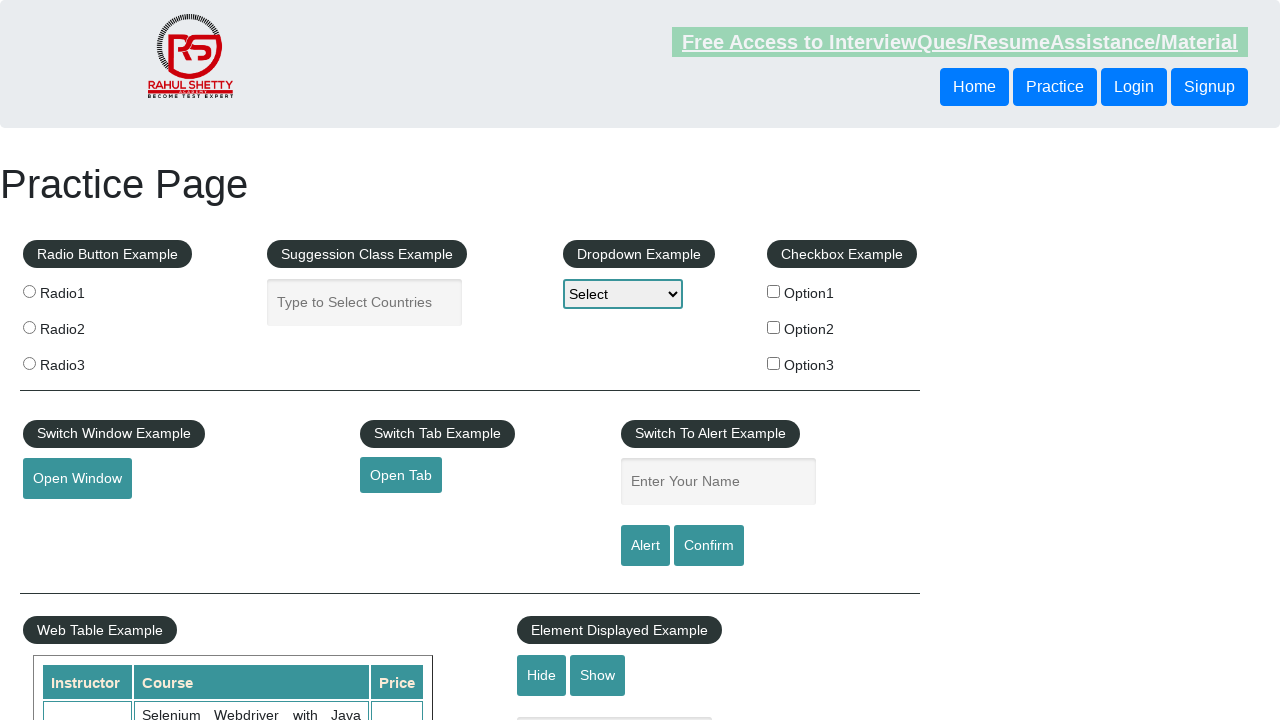

Found 20 links in footer
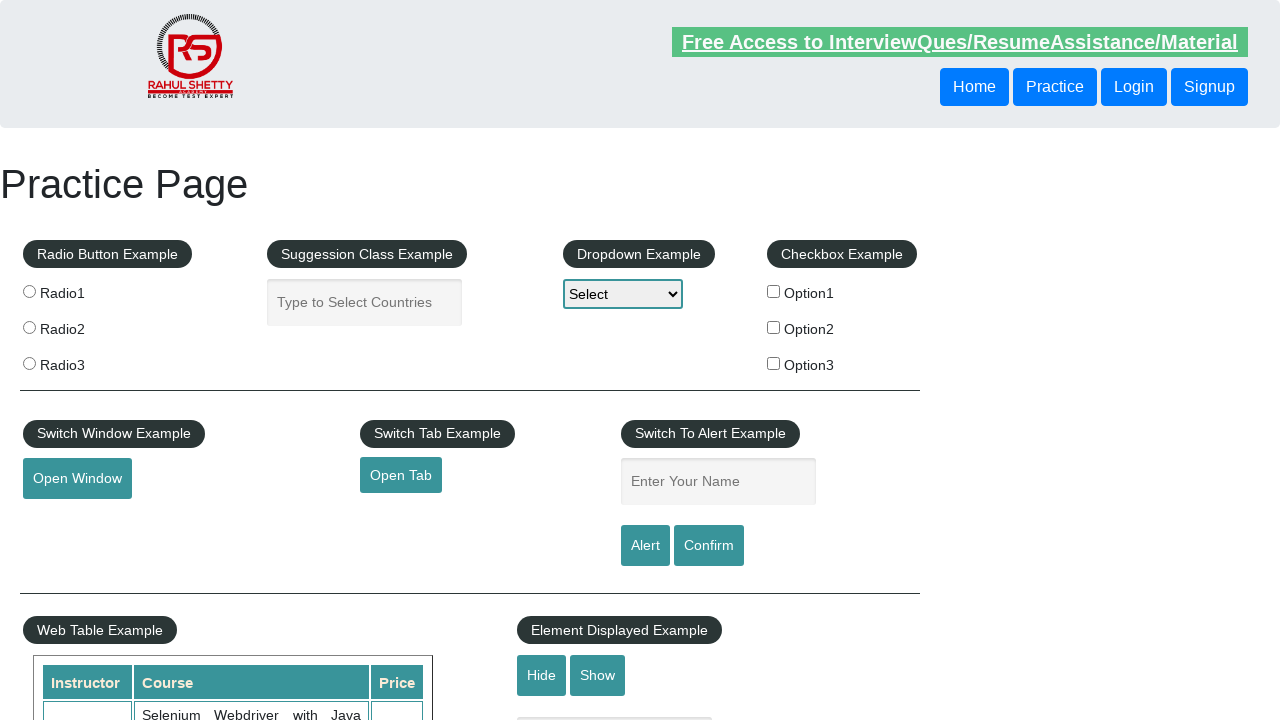

Opened footer link 1 in new tab using Ctrl+Click at (157, 482) on xpath=//div[@id='gf-BIG'] >> a >> nth=0
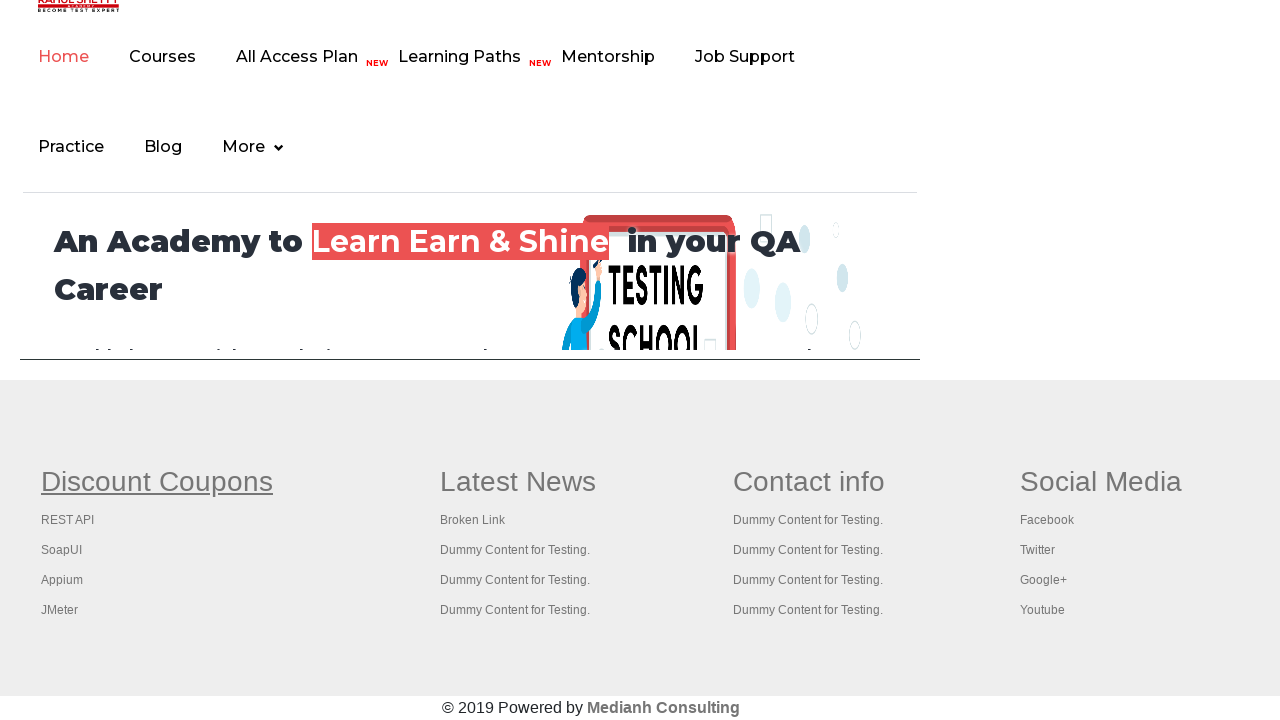

Opened footer link 2 in new tab using Ctrl+Click at (68, 520) on xpath=//div[@id='gf-BIG'] >> a >> nth=1
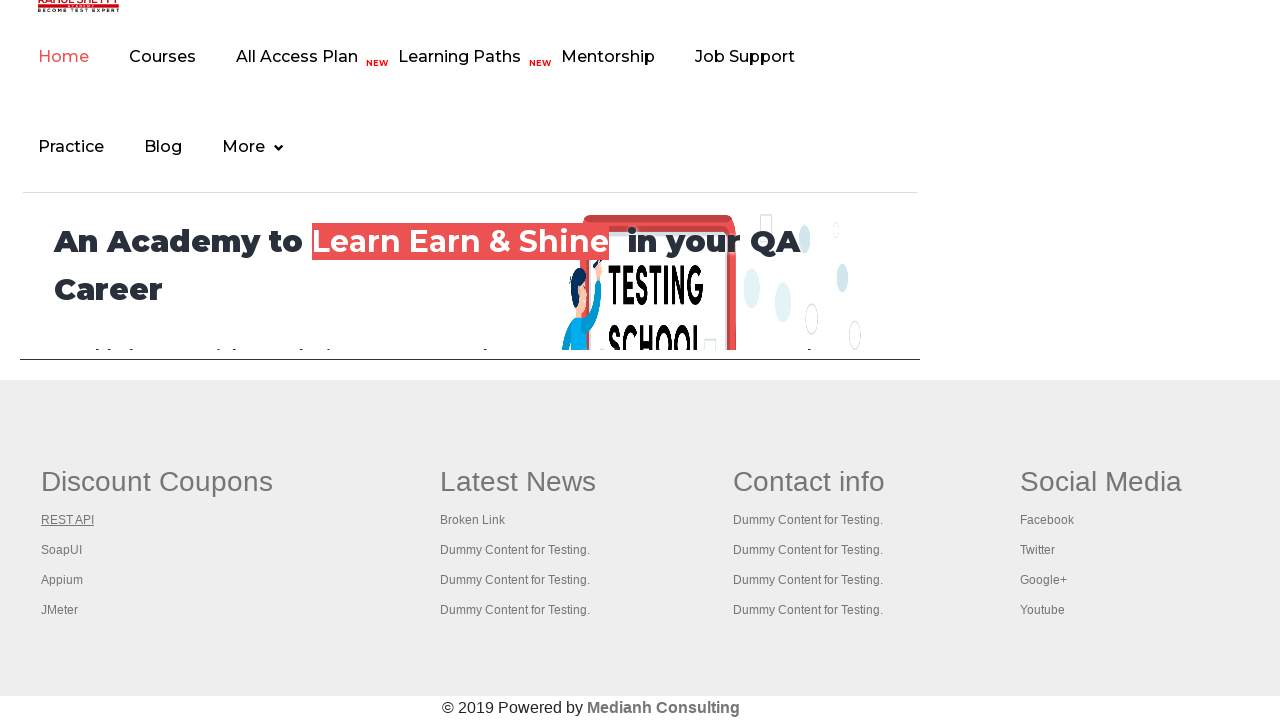

Opened footer link 3 in new tab using Ctrl+Click at (62, 550) on xpath=//div[@id='gf-BIG'] >> a >> nth=2
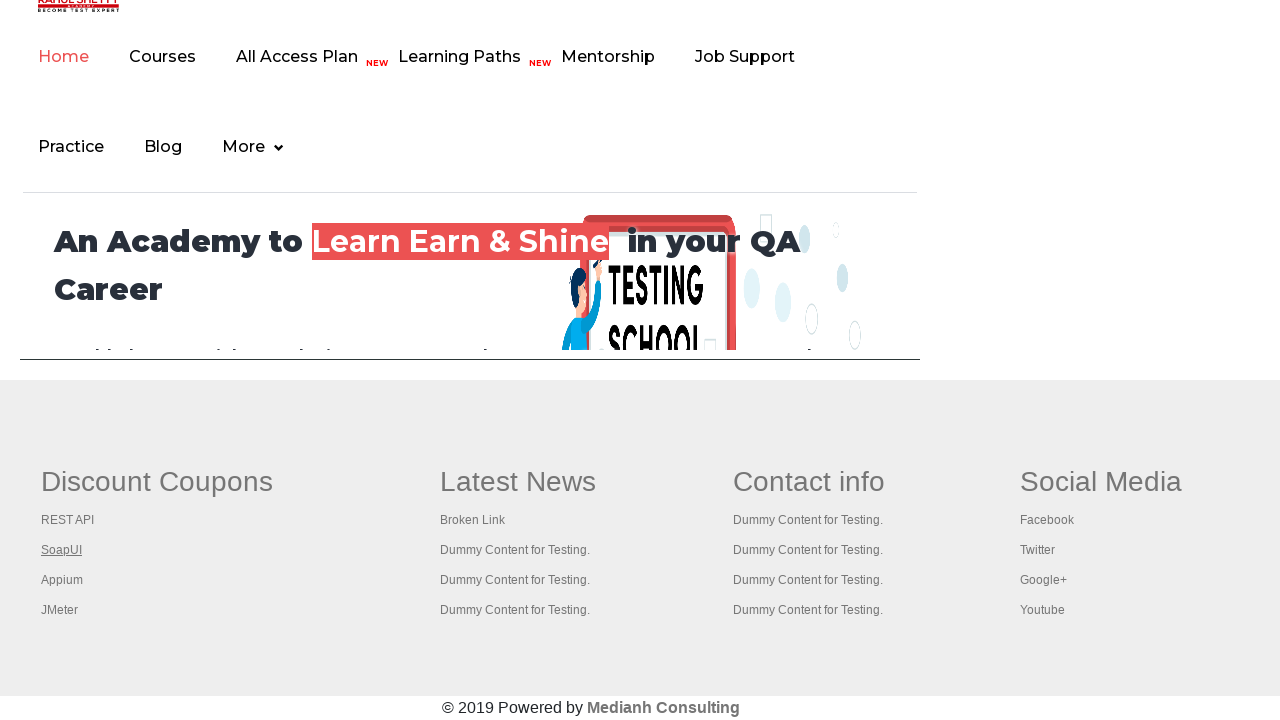

Waited for new tabs to open
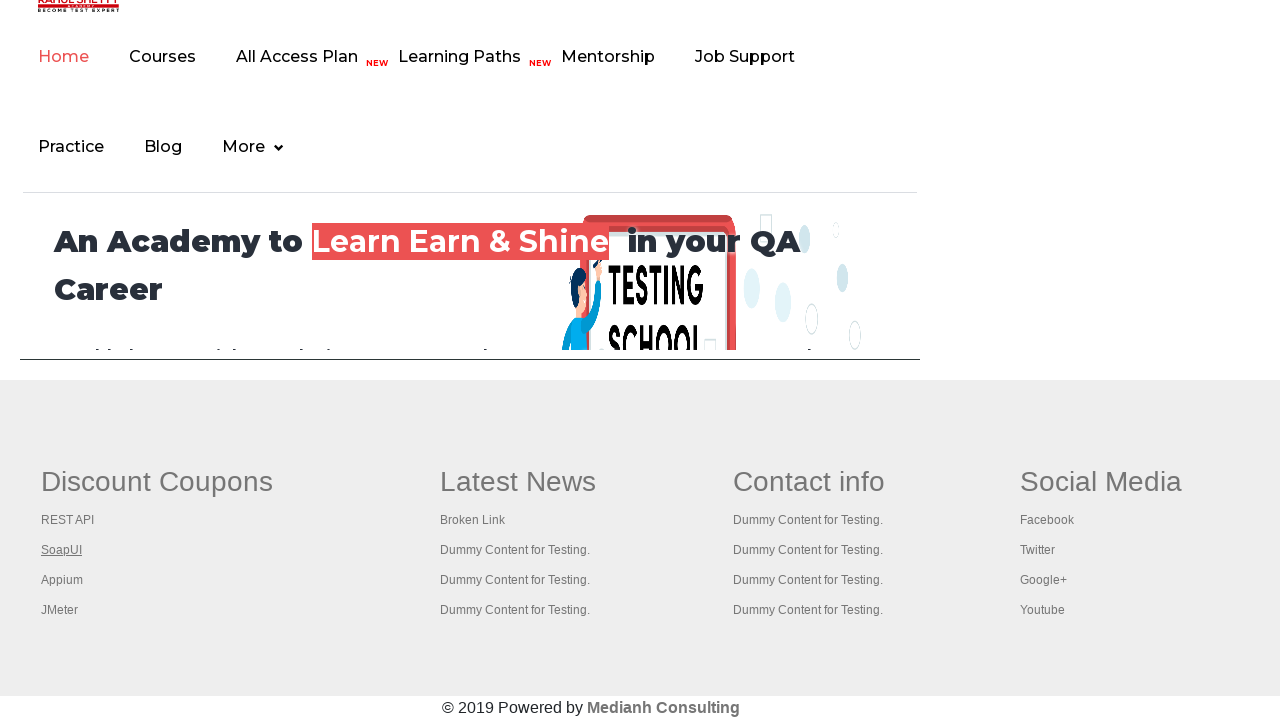

Retrieved all open tabs (4 total)
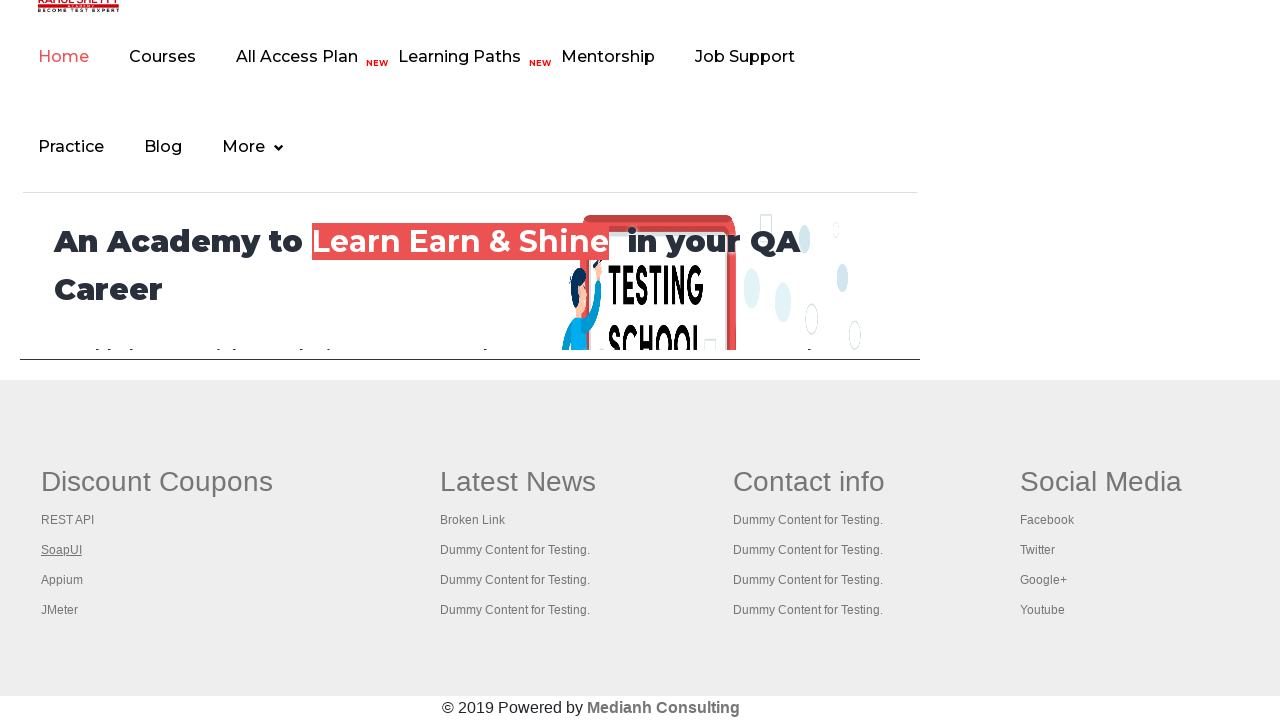

Switched to a tab in the browser window
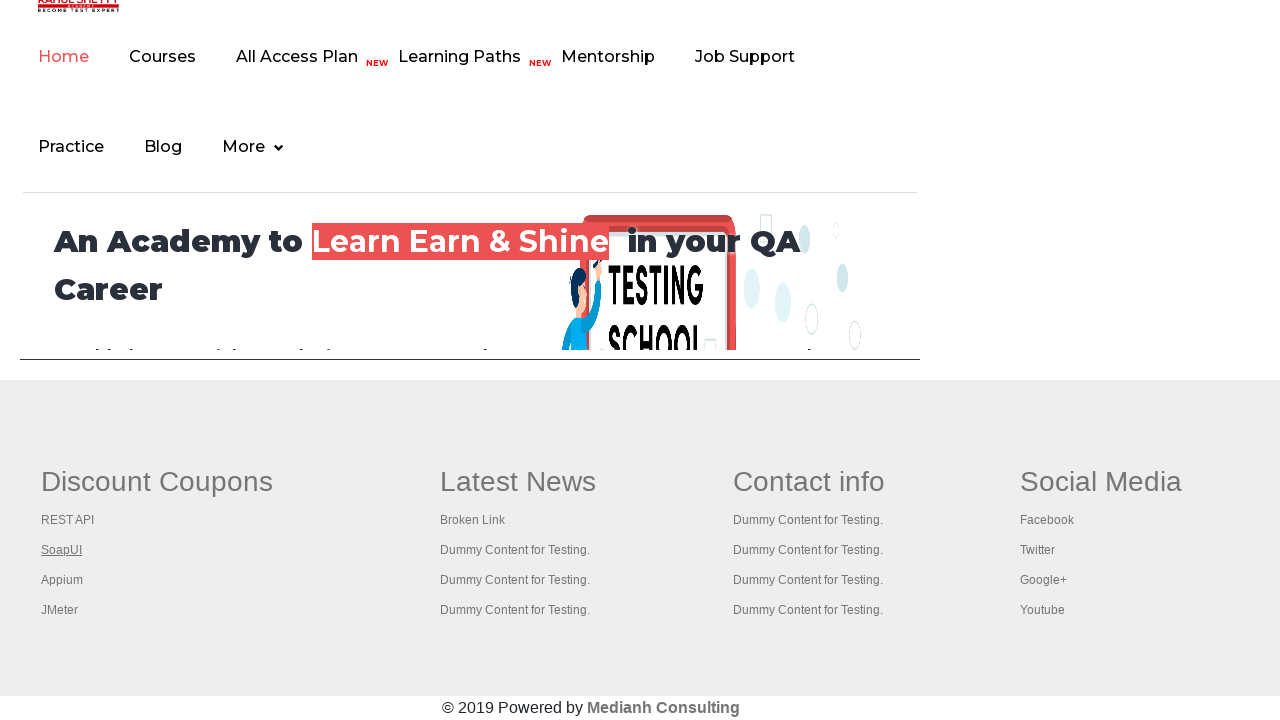

Tab loaded and DOM content is ready
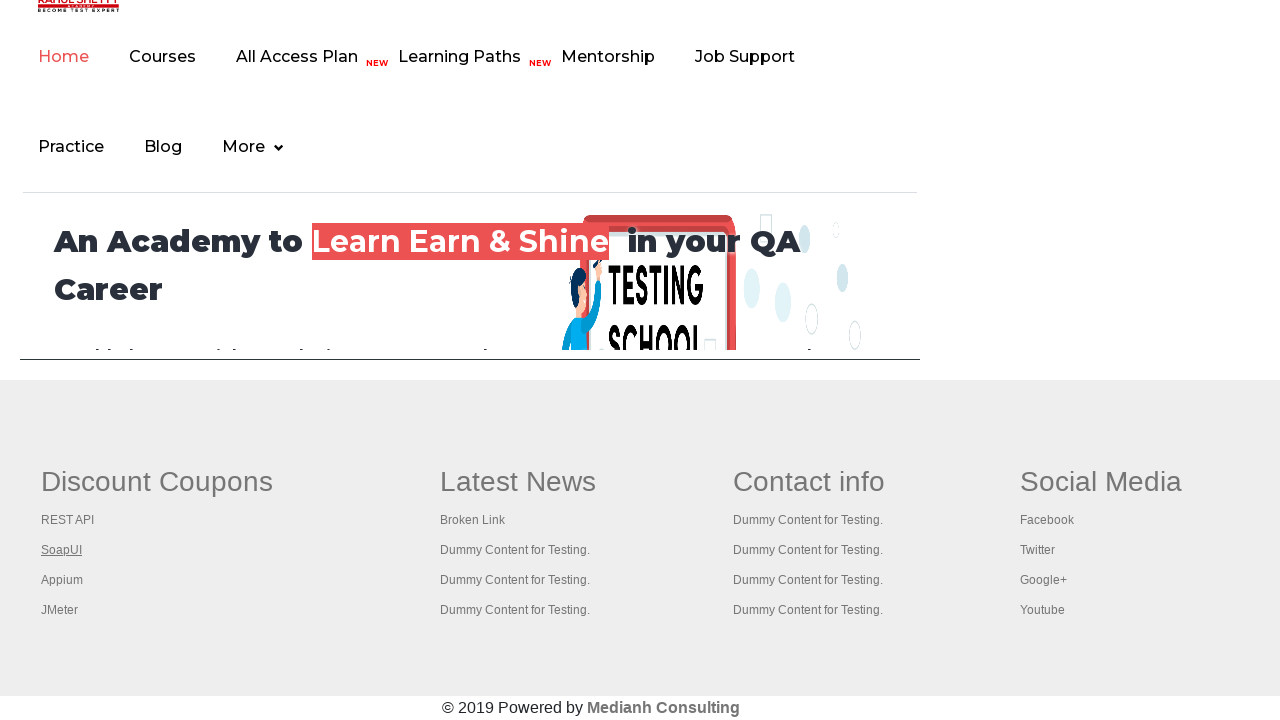

Switched to a tab in the browser window
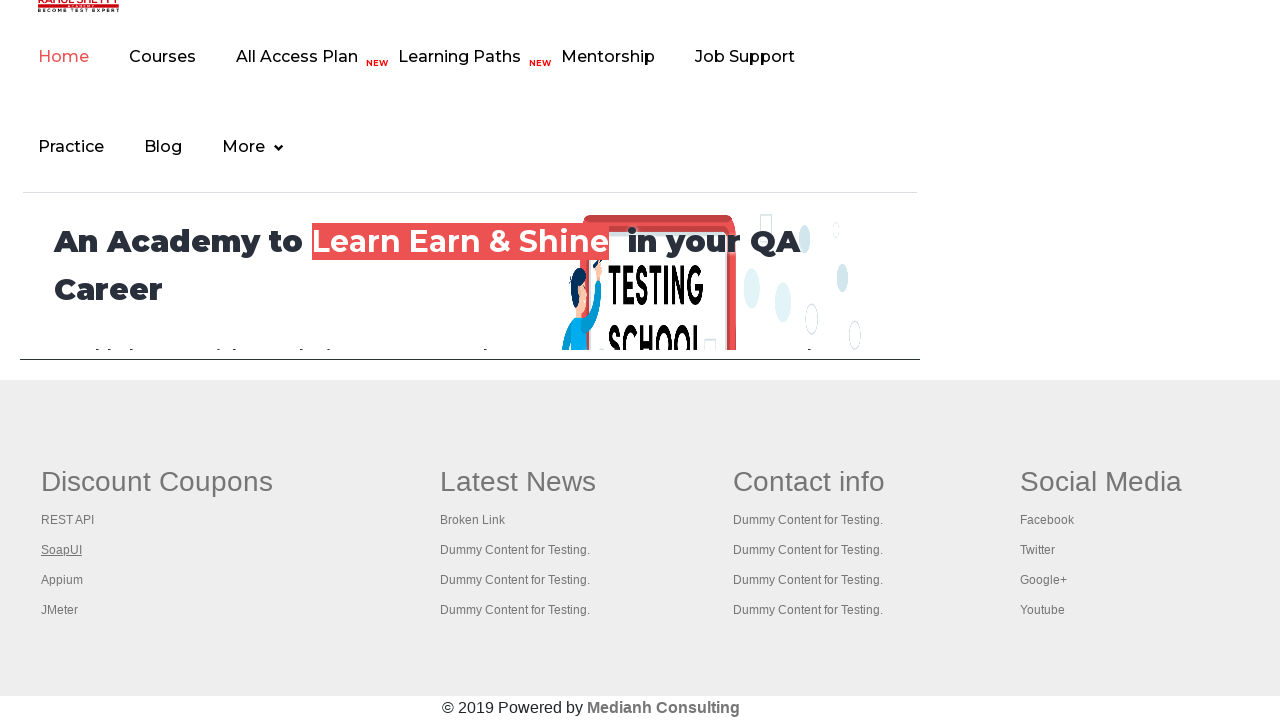

Tab loaded and DOM content is ready
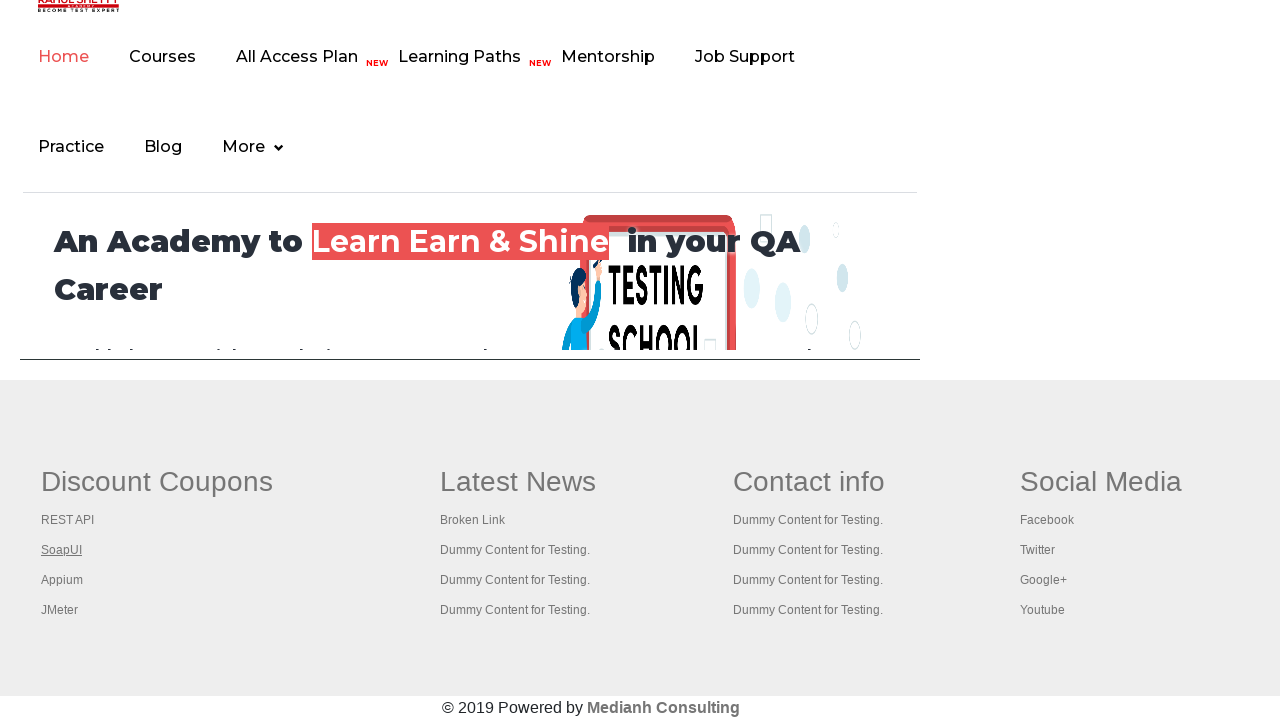

Switched to a tab in the browser window
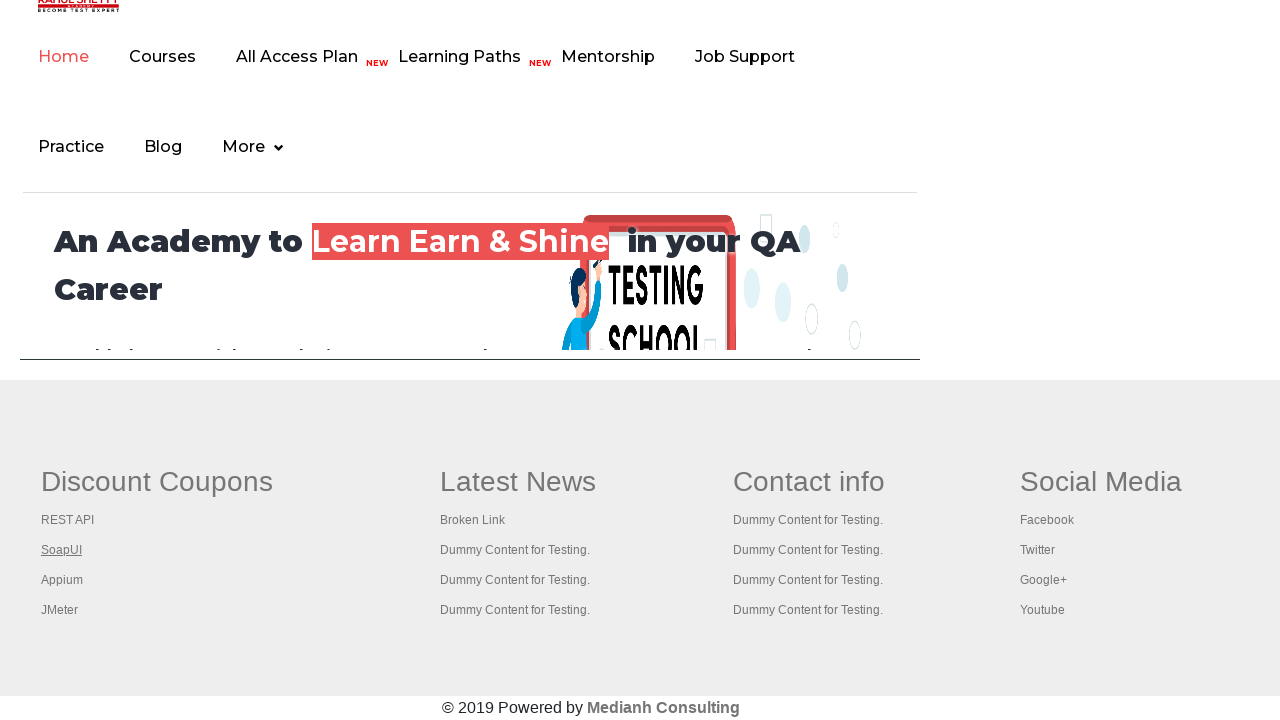

Tab loaded and DOM content is ready
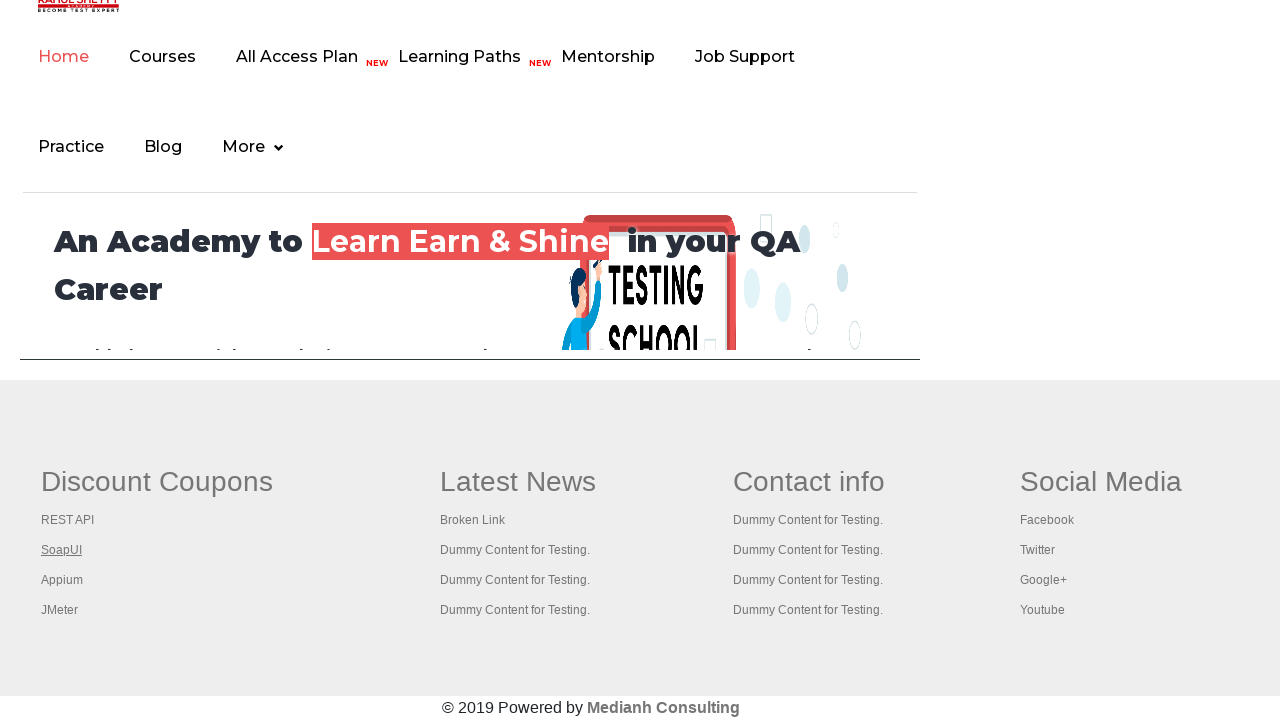

Switched to a tab in the browser window
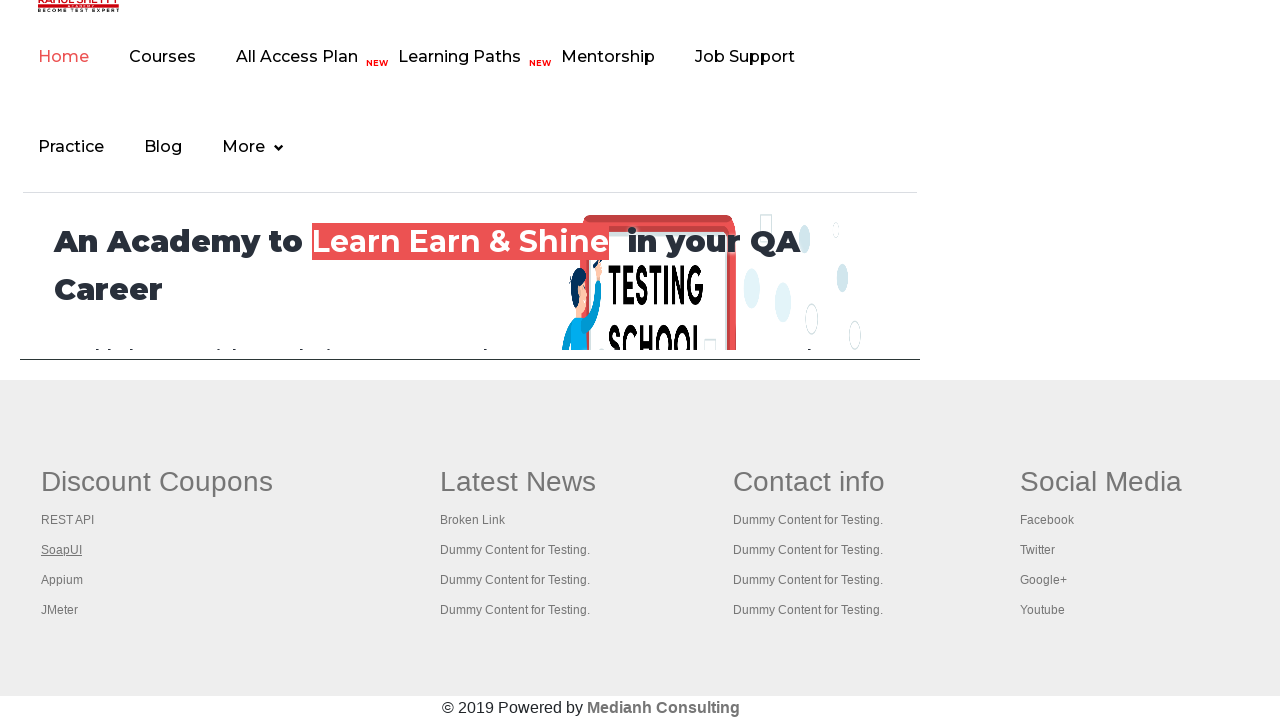

Tab loaded and DOM content is ready
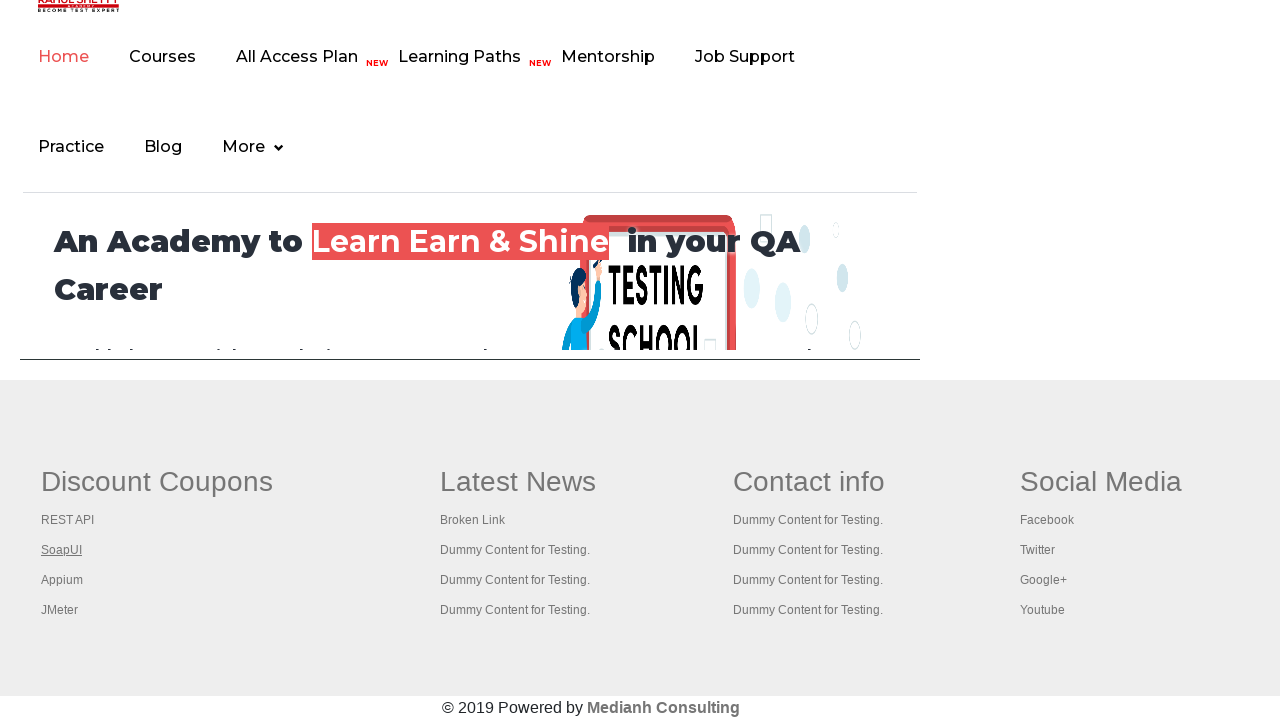

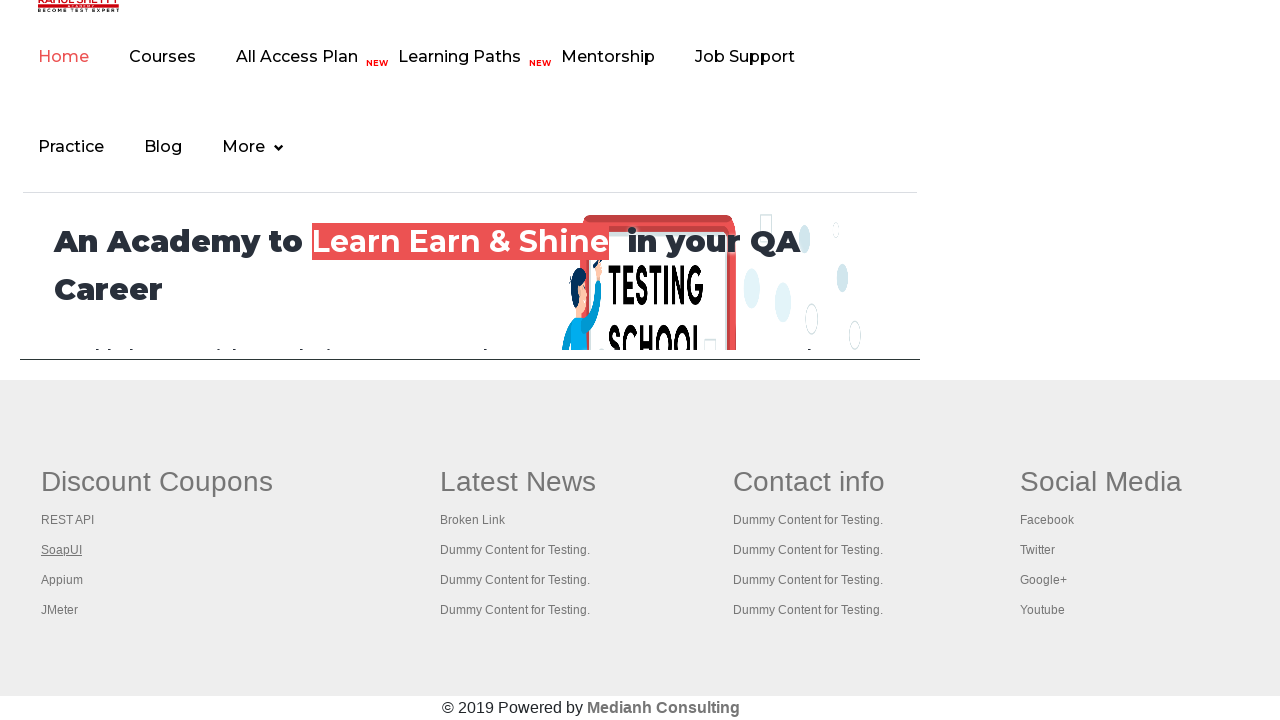